Tests homepage accessibility by verifying the page loads completely and checking that the top menu and featured products section are visible.

Starting URL: https://jebnalak.com/

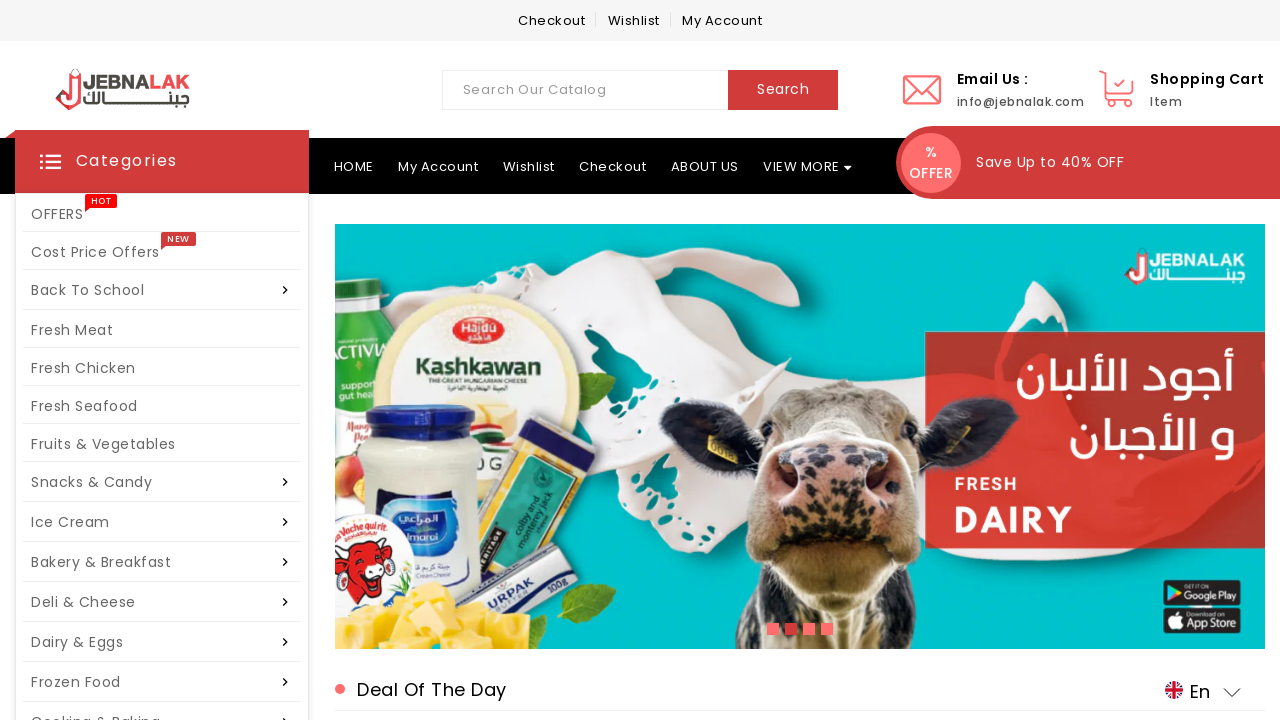

Scrolled down 1100px to view featured products section
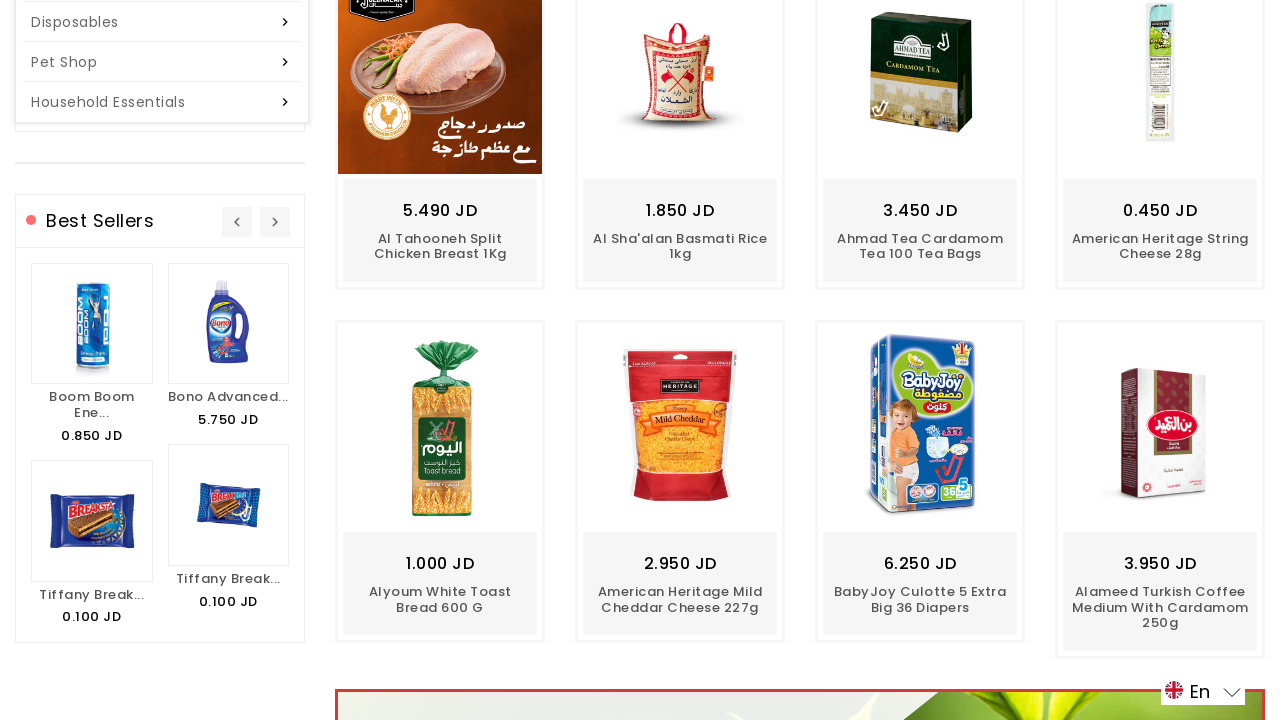

Page fully loaded - DOM content ready
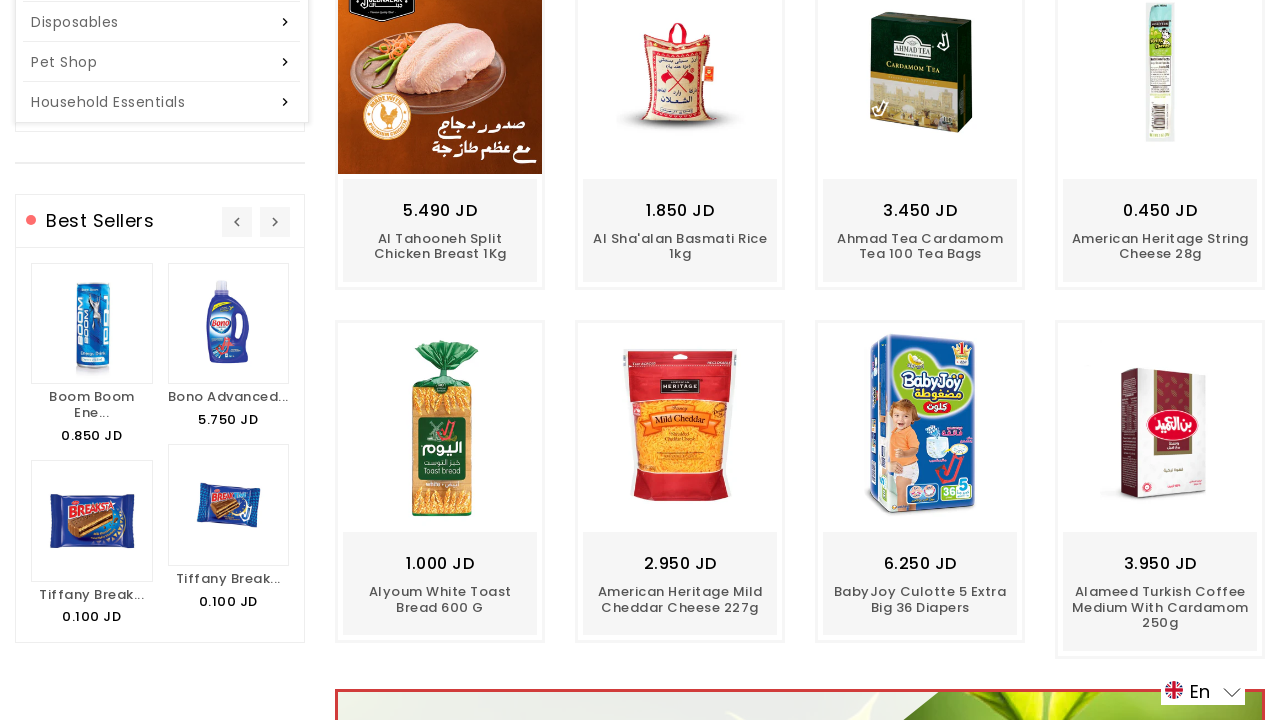

Top menu element became visible
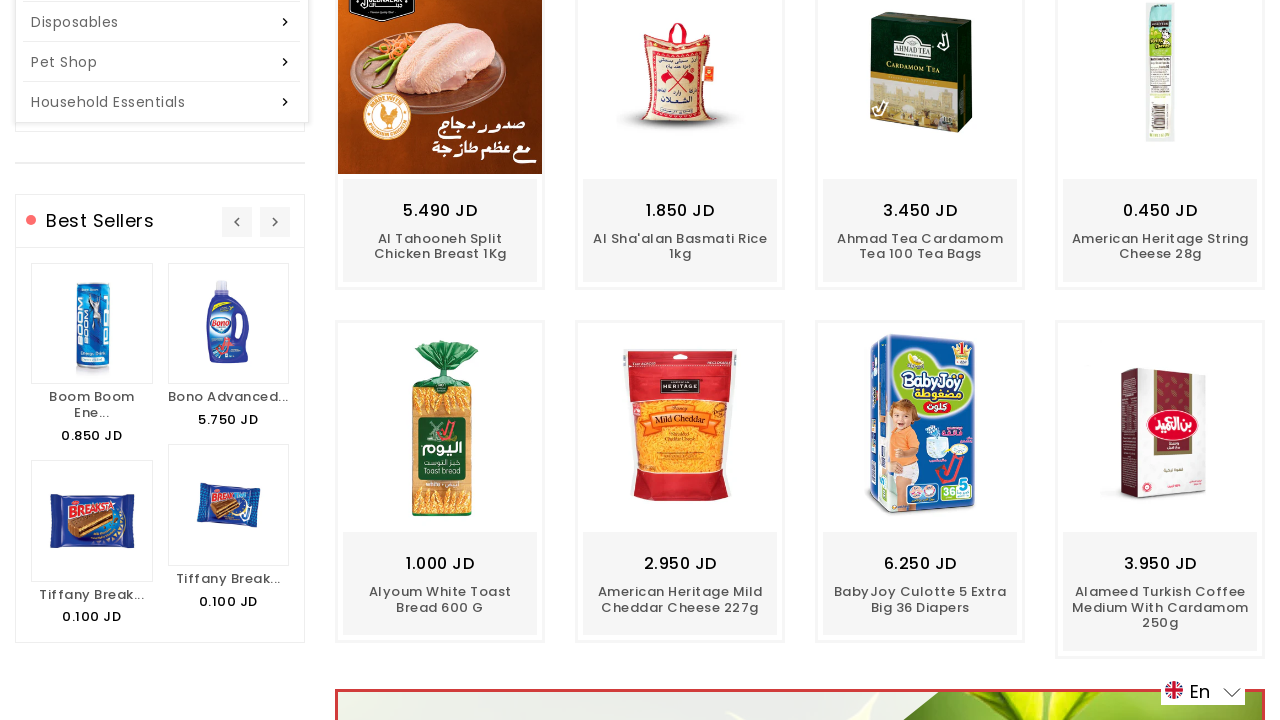

Verified top menu is visible on the homepage
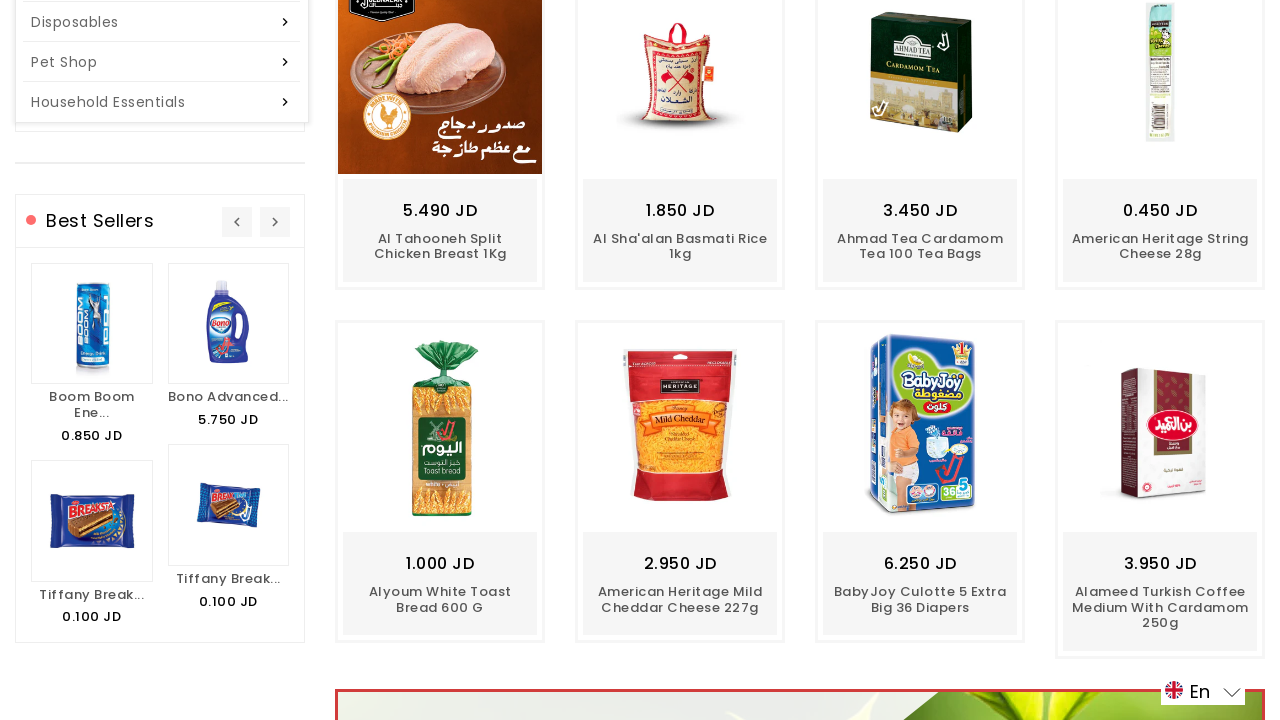

Featured products section element became visible
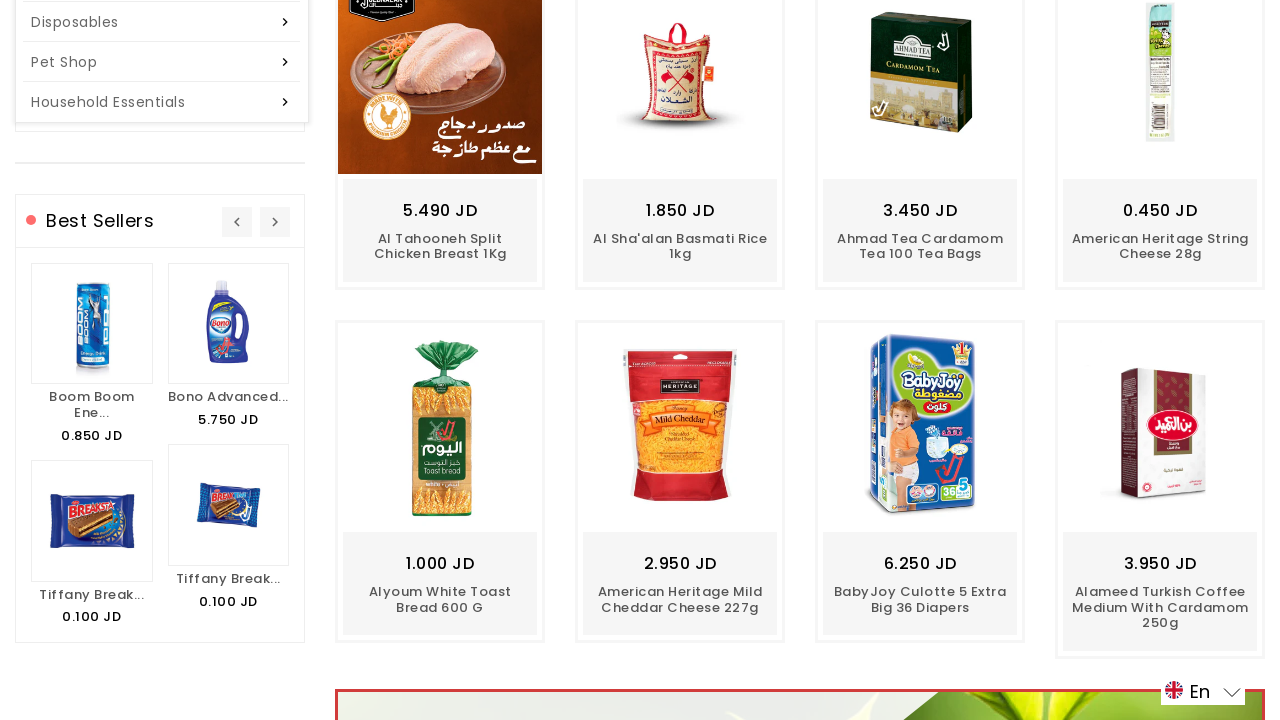

Verified featured products section is visible on the homepage
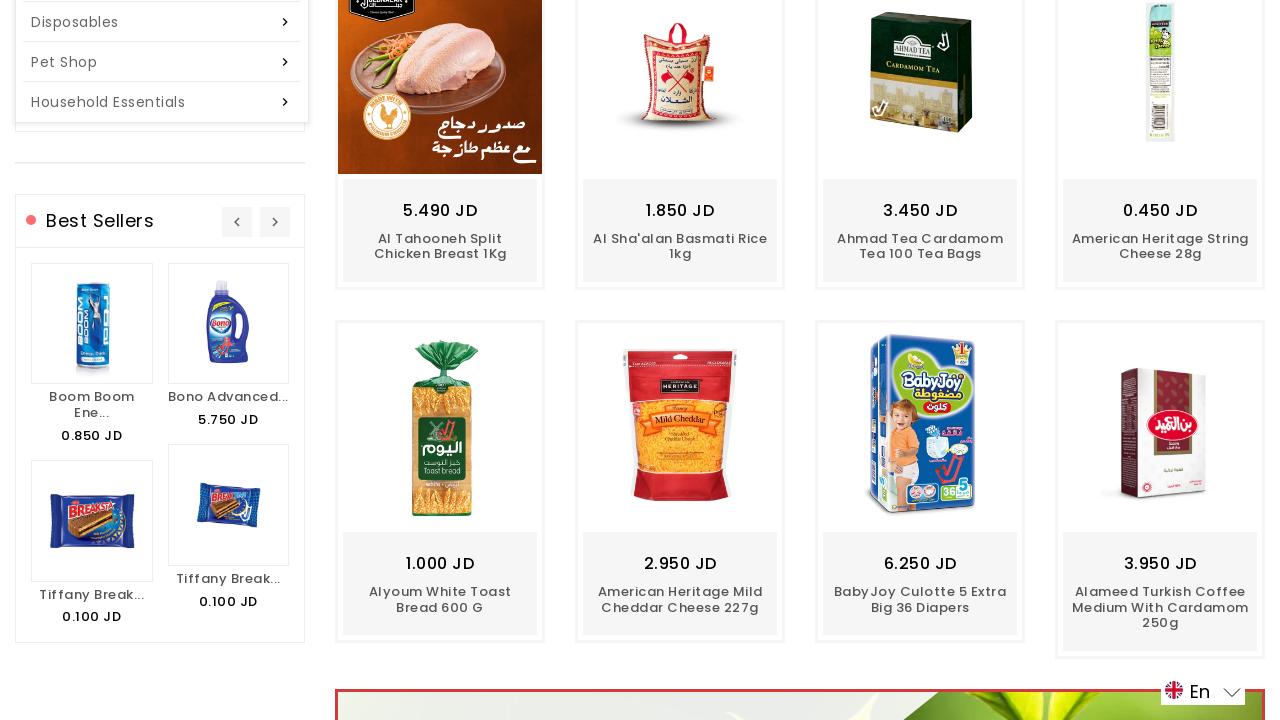

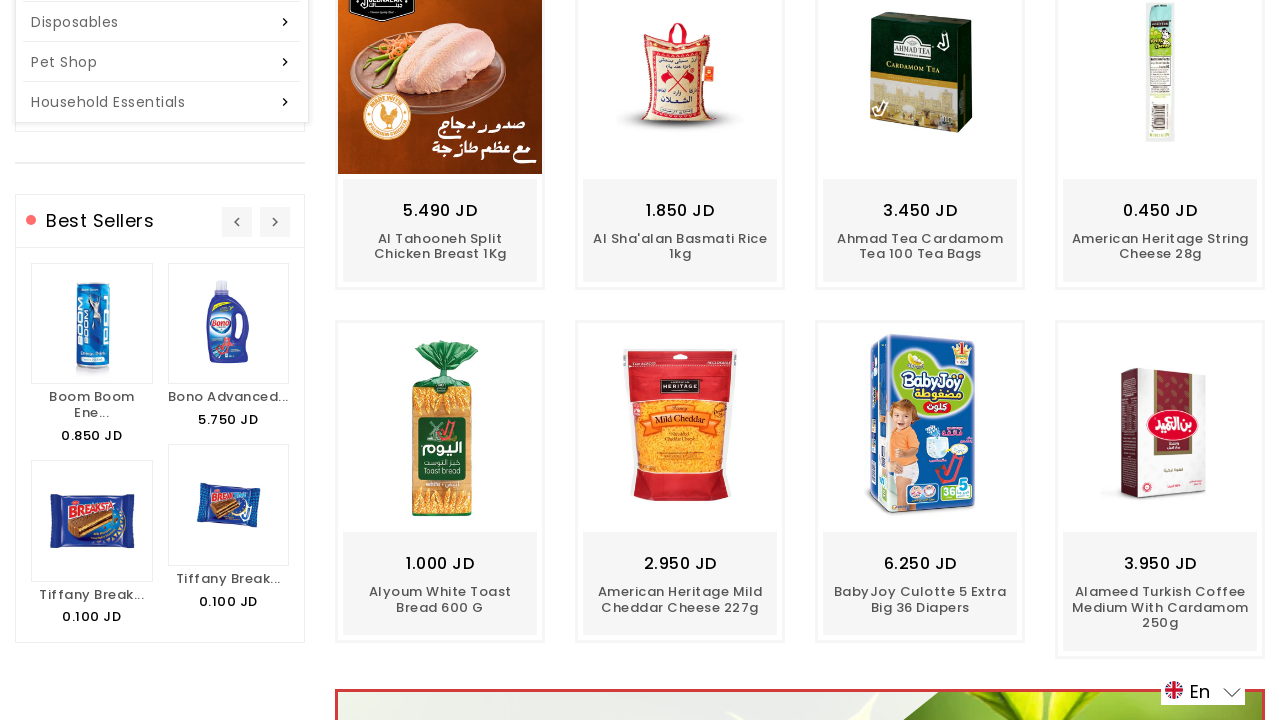